Navigates to WebstaurantStore website and verifies the page title matches the expected title

Starting URL: https://www.webstaurantstore.com/

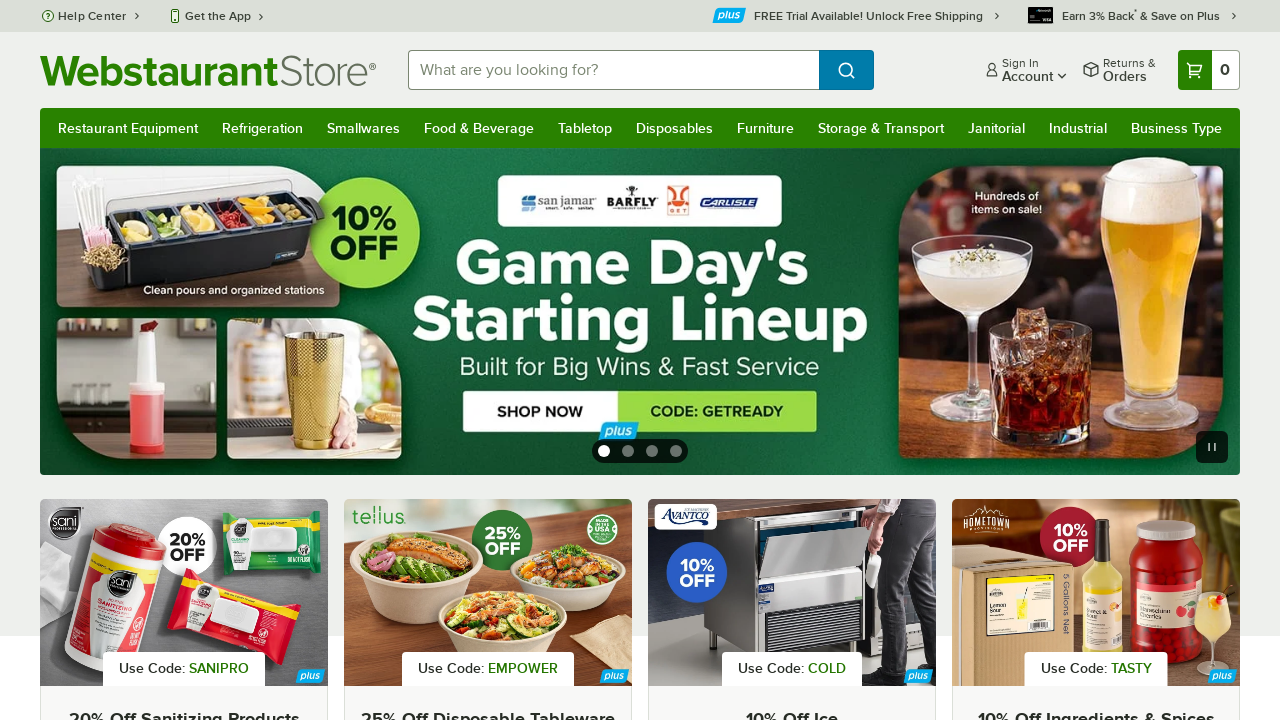

Retrieved page title from WebstaurantStore
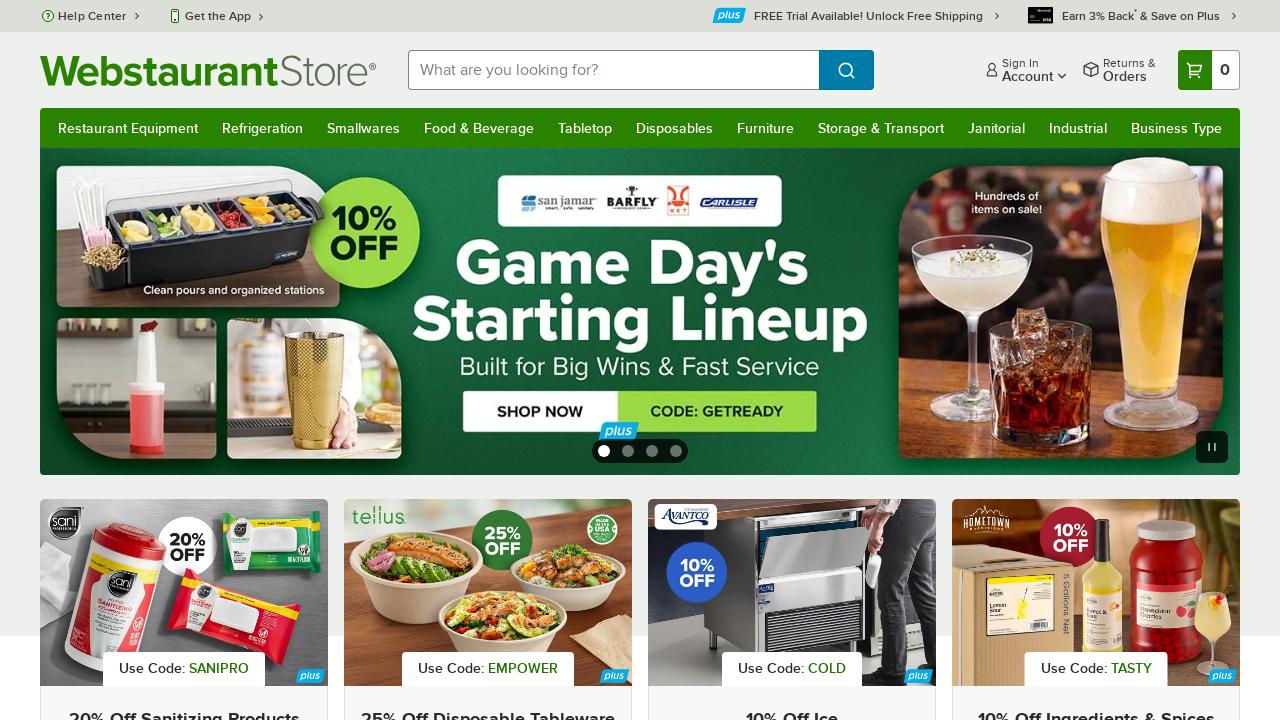

Page title does not match - Expected: 'WebstaurantStore: Restaurant Supplies & Foodservice Equipment', Actual: 'WebstaurantStore: Commercial Supplies & Restaurant Equipment' - Test Failed
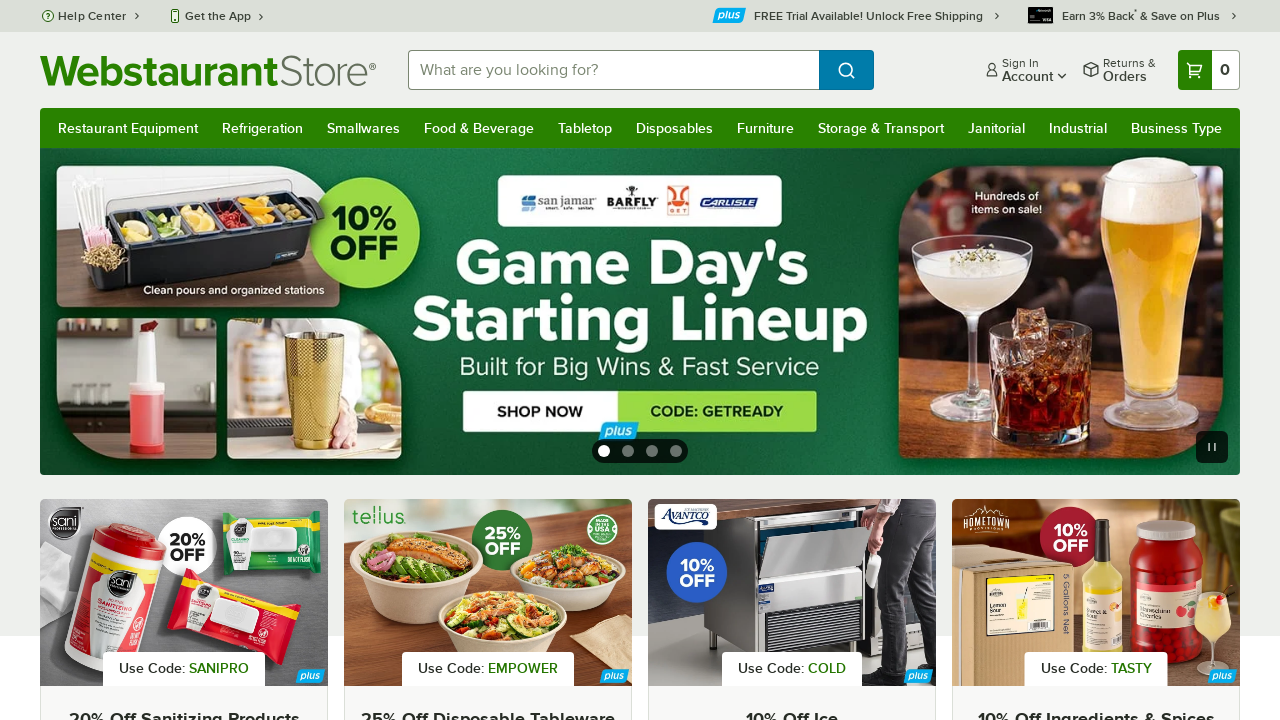

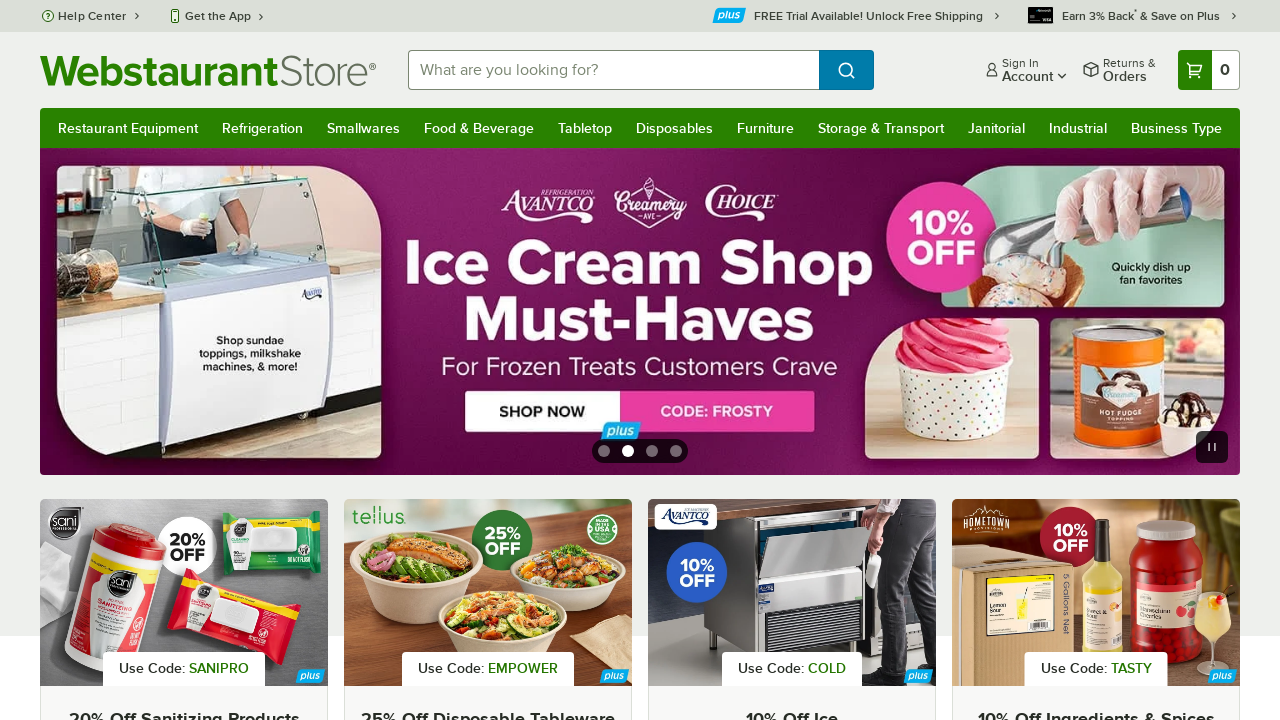